Tests a slow calculator by setting a delay value, performing a calculation (7 + 8), and verifying the result equals 15

Starting URL: https://bonigarcia.dev/selenium-webdriver-java/slow-calculator.html

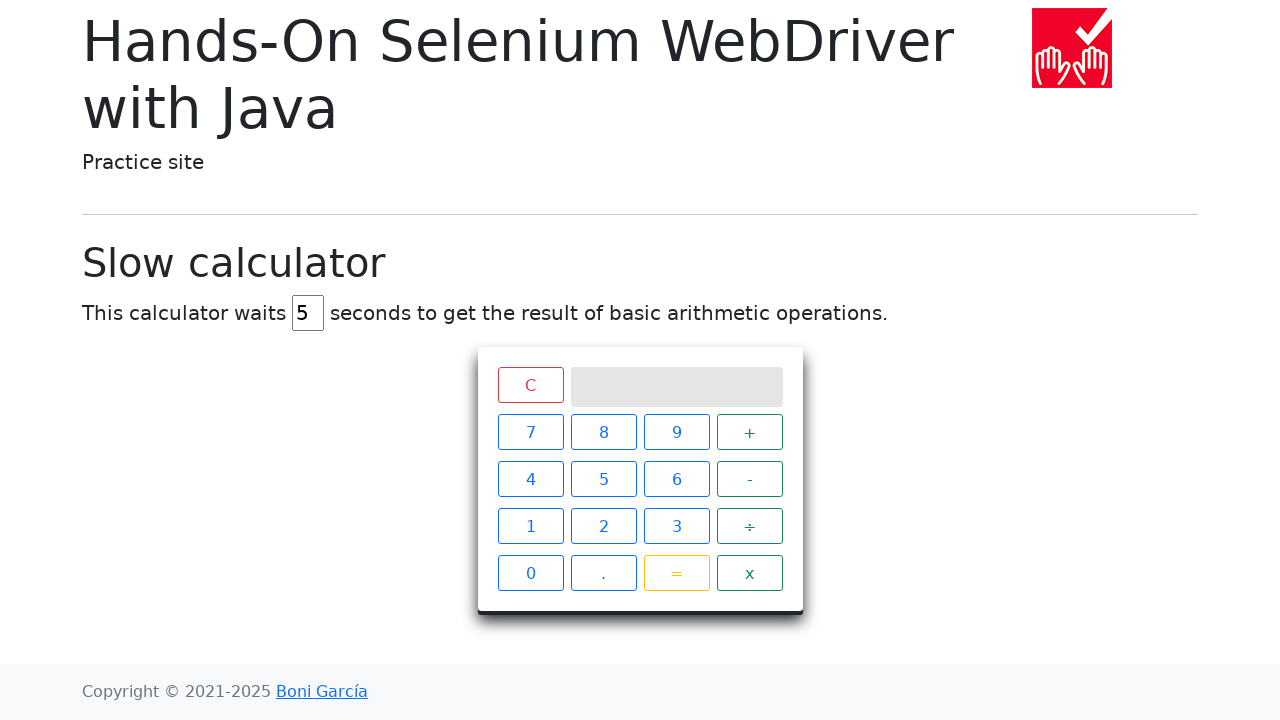

Cleared the delay input field on #delay
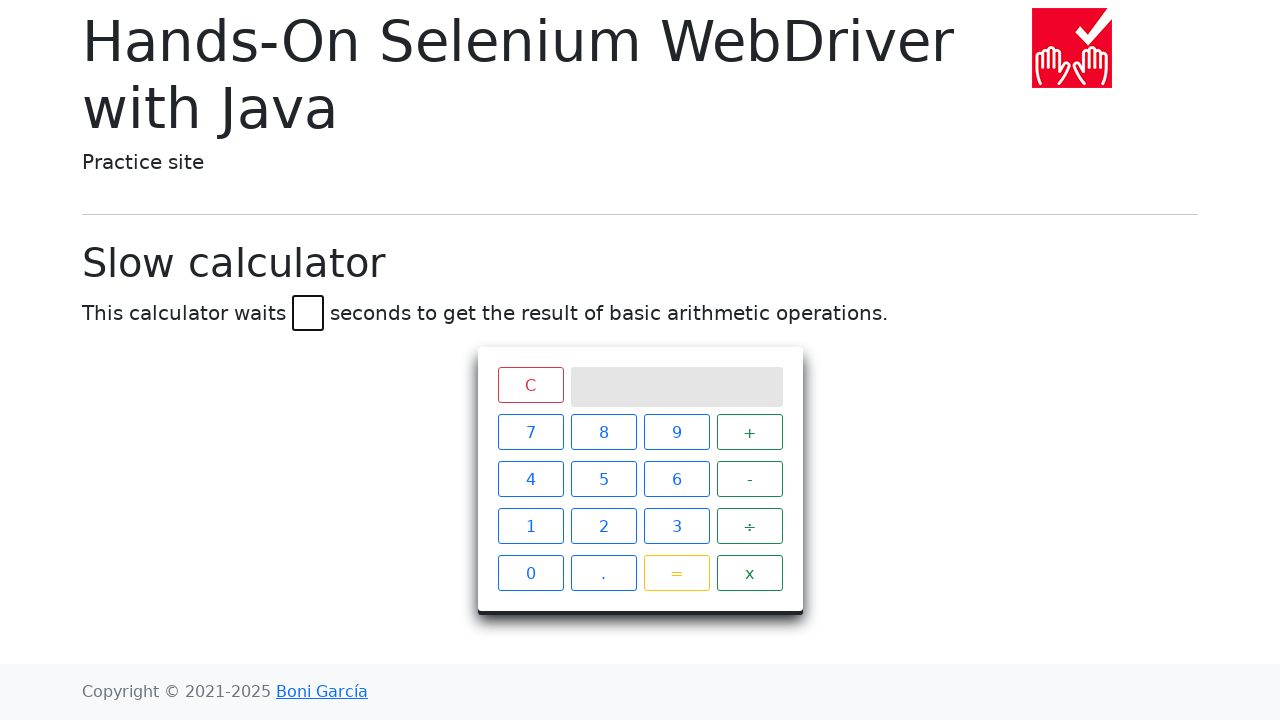

Set delay value to 45 seconds on #delay
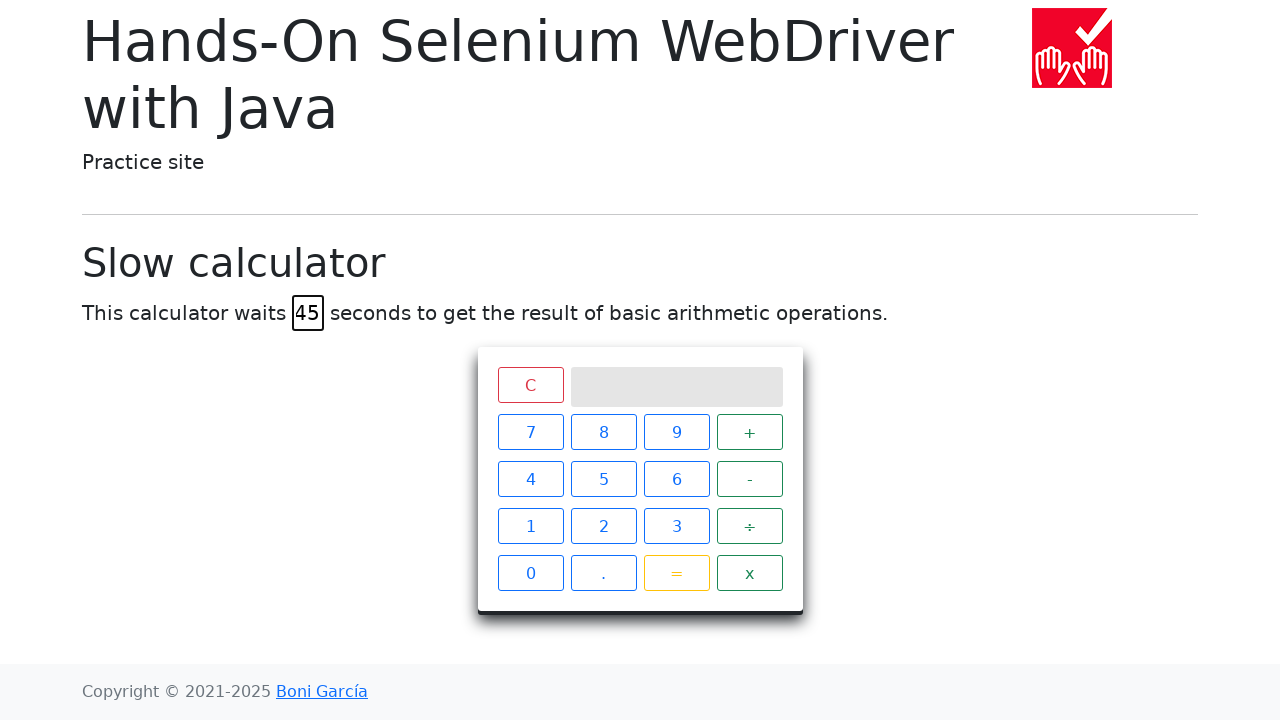

Clicked calculator button 7 at (530, 432) on xpath=//*[@id="calculator"]/div[2]/span[1]
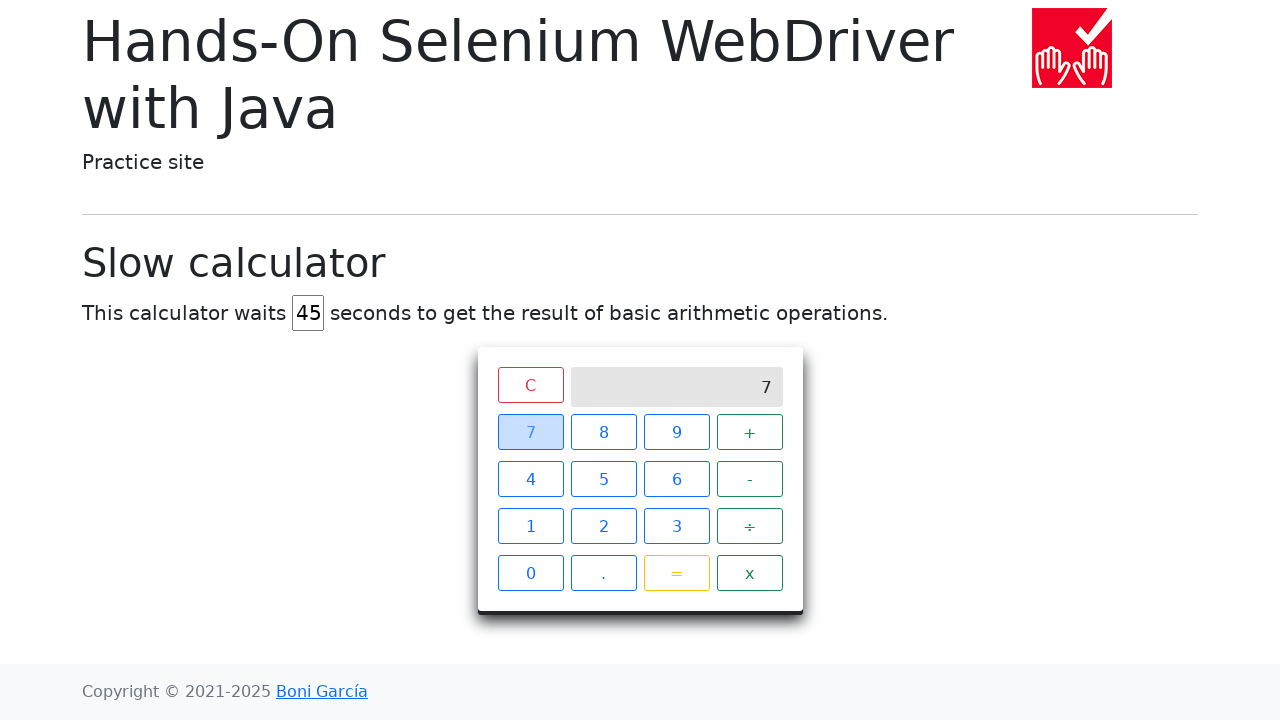

Clicked calculator button + at (750, 432) on xpath=//*[@id="calculator"]/div[2]/span[4]
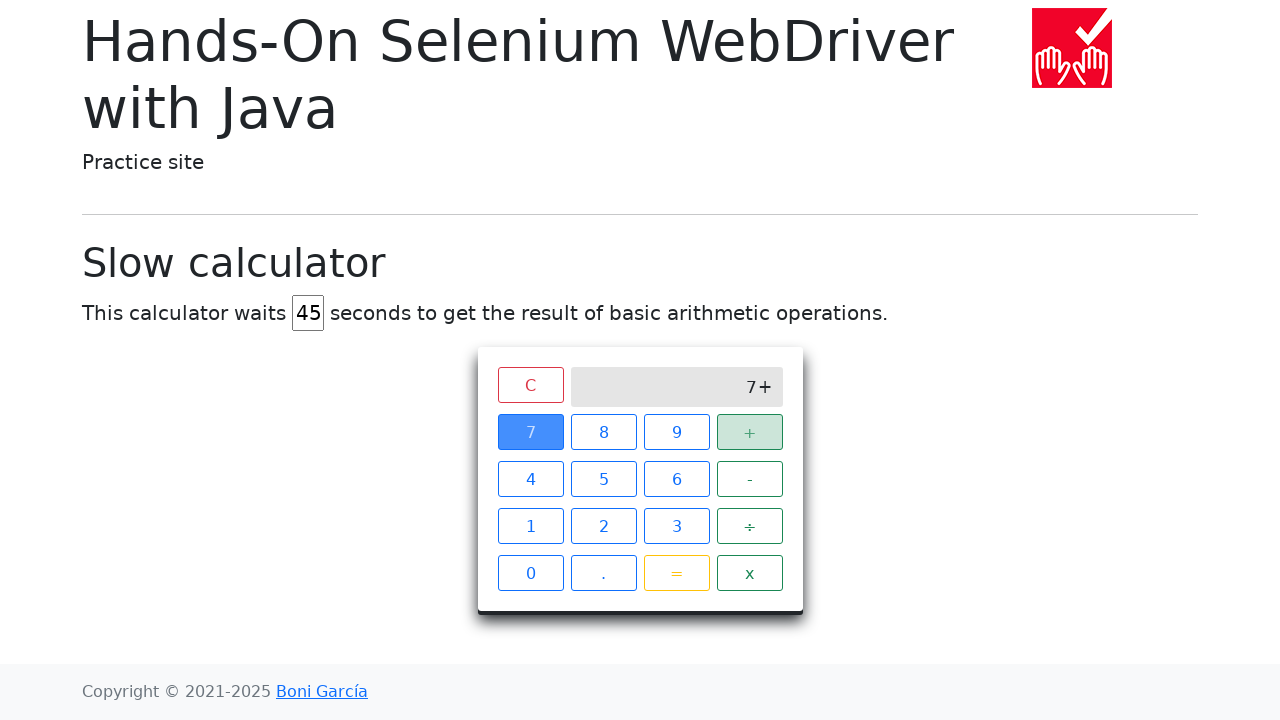

Clicked calculator button 8 at (604, 432) on xpath=//*[@id="calculator"]/div[2]/span[2]
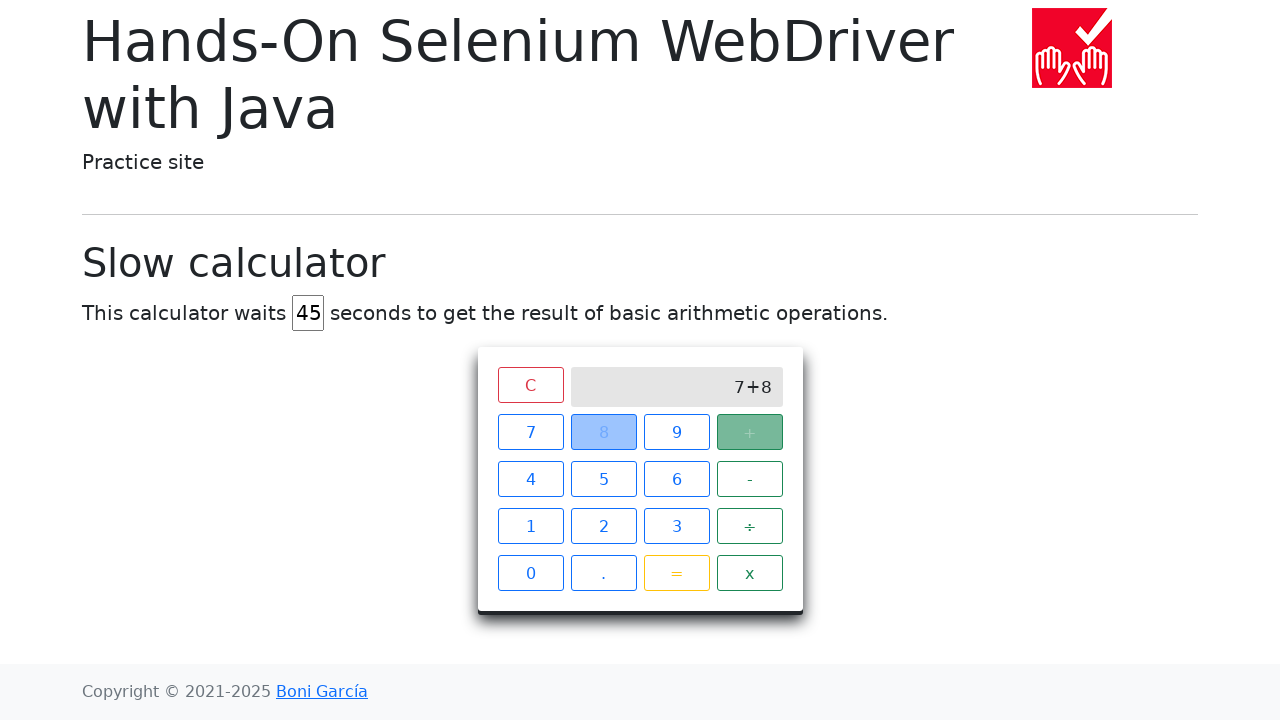

Clicked calculator button = at (676, 573) on xpath=//*[@id="calculator"]/div[2]/span[15]
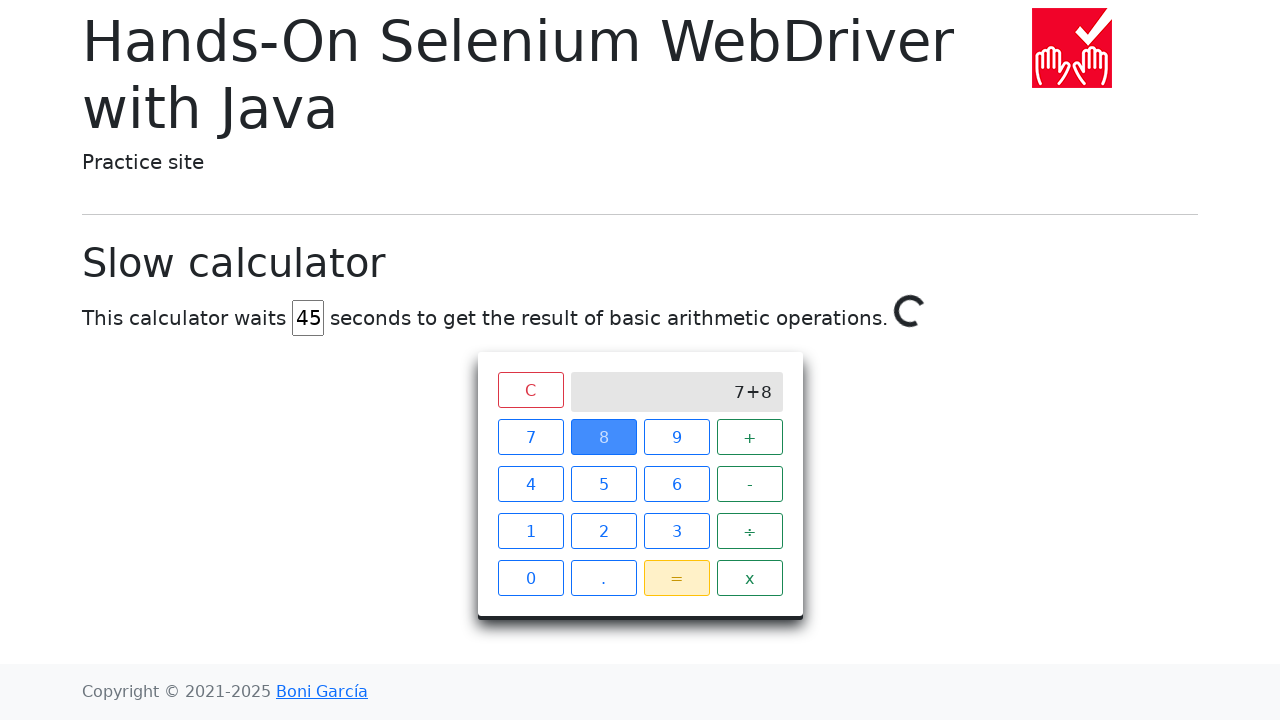

Verified calculator result equals 15 (7 + 8)
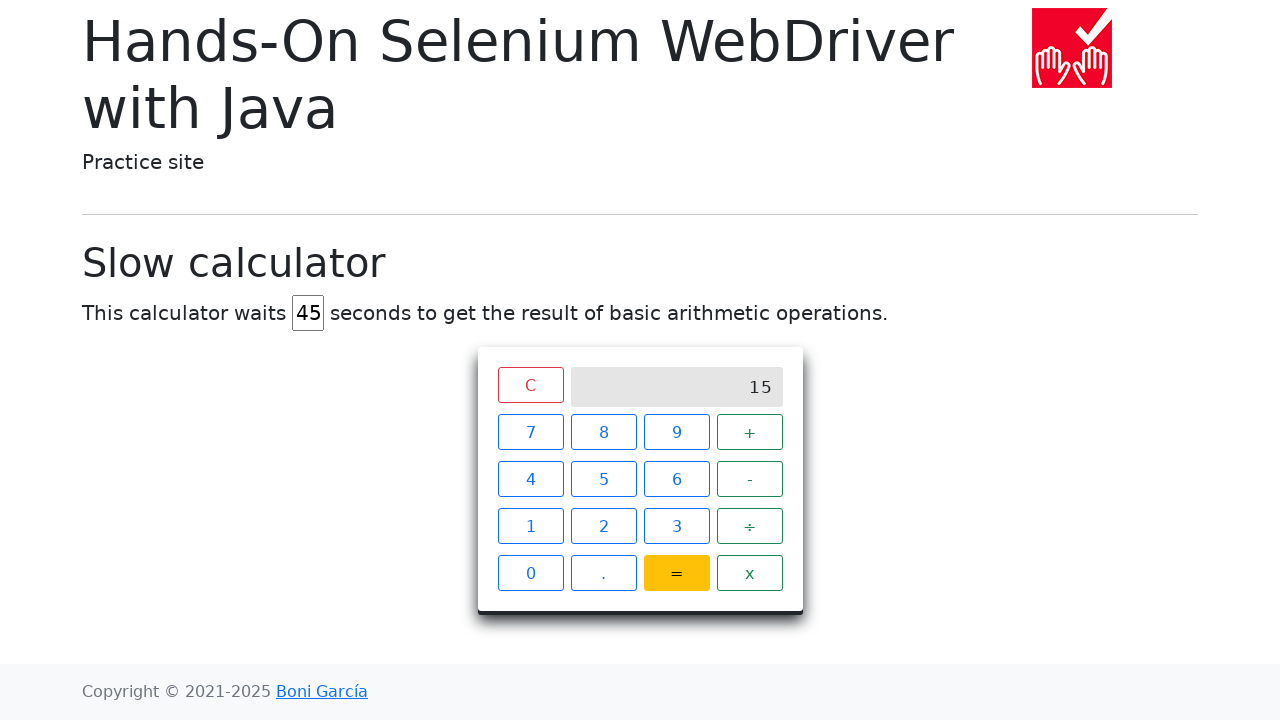

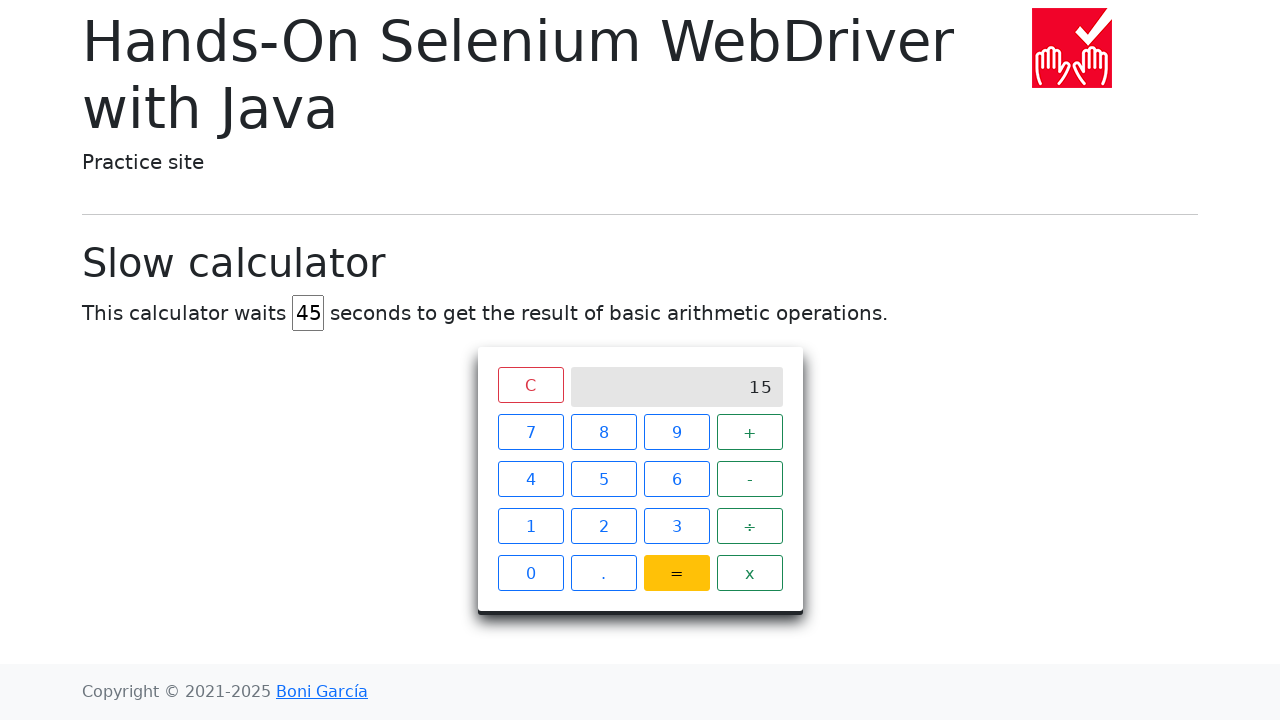